Navigates to the SpiceJet airline homepage and verifies the page loads by checking for basic page elements to be present.

Starting URL: https://www.spicejet.com/

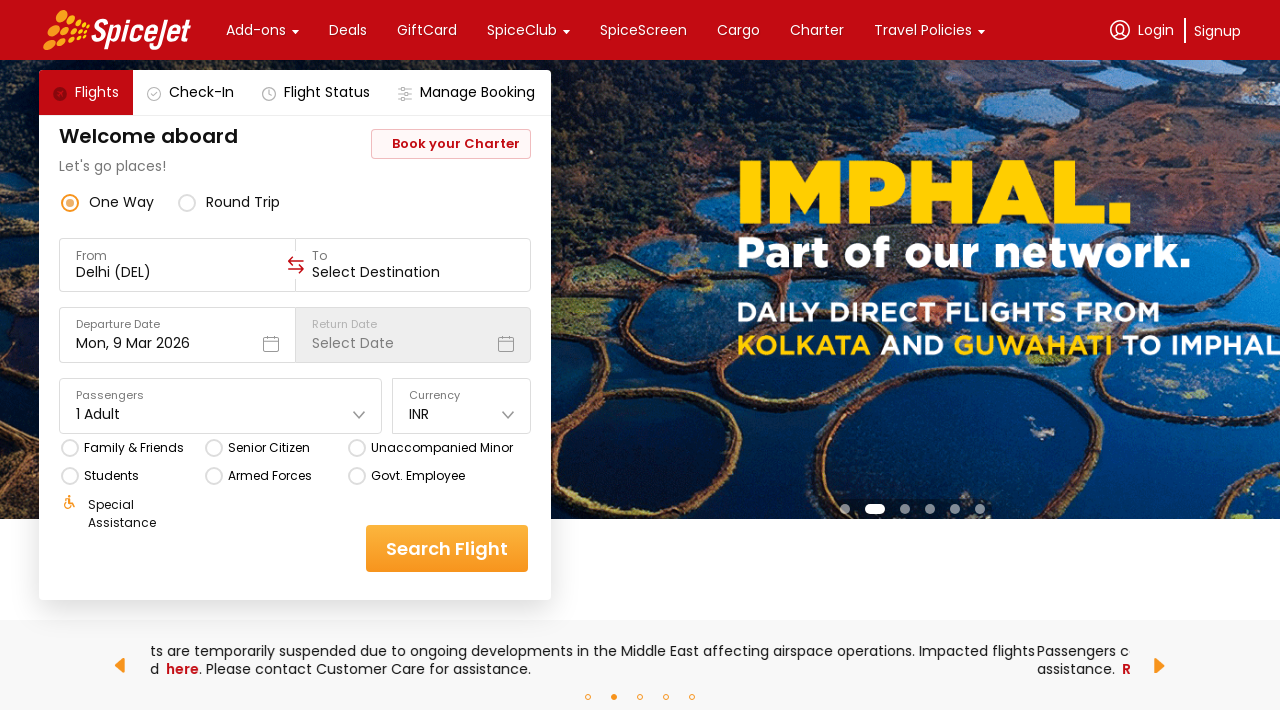

Waited for page to reach networkidle state
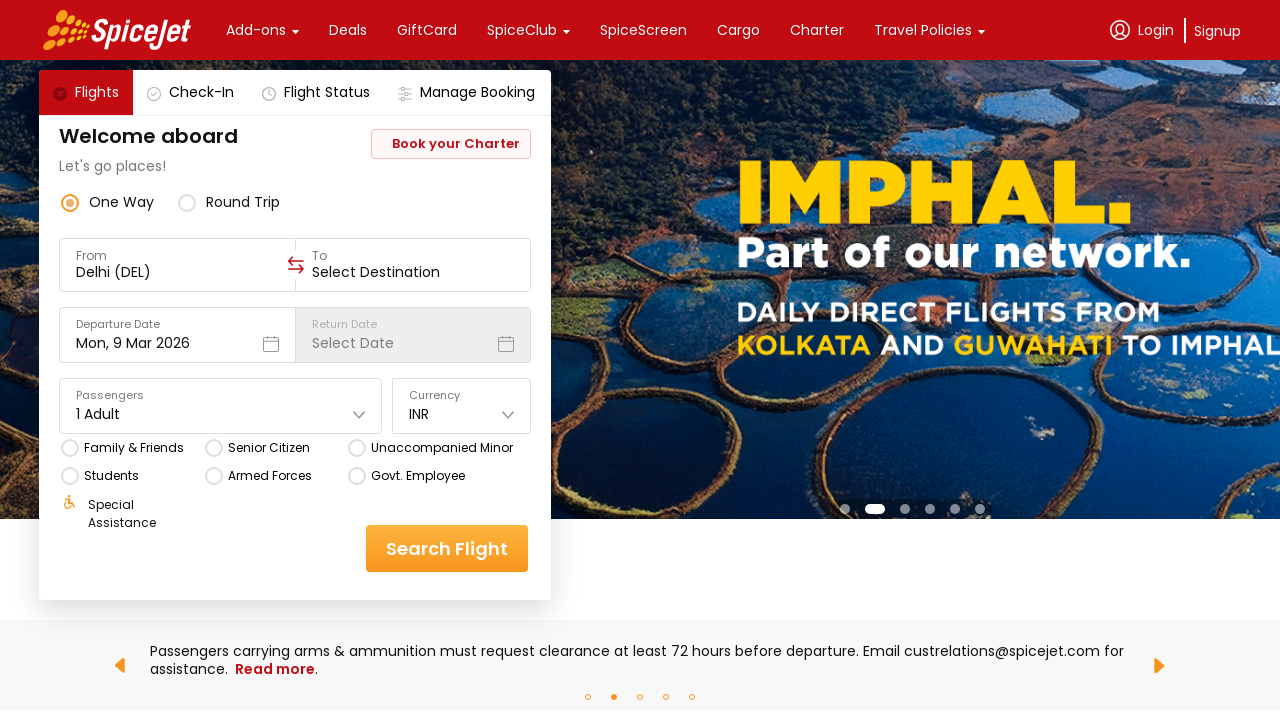

Verified body element is present on page
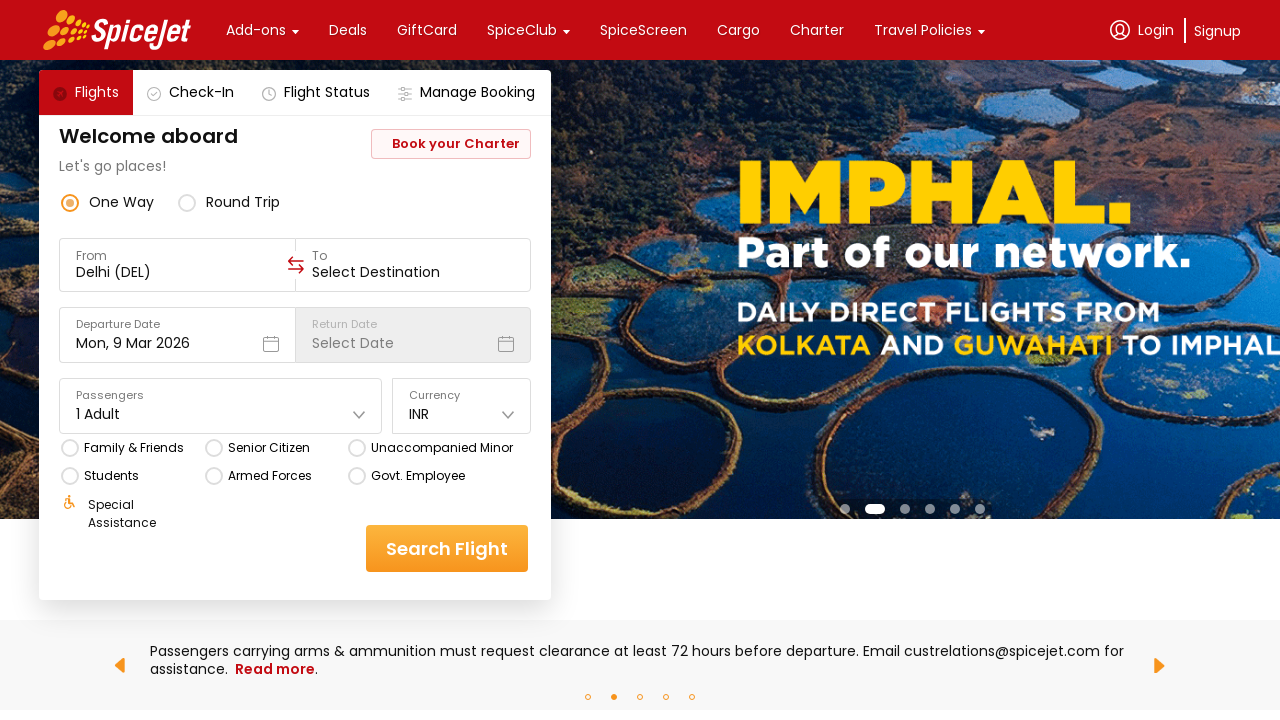

Retrieved current URL: https://www.spicejet.com/
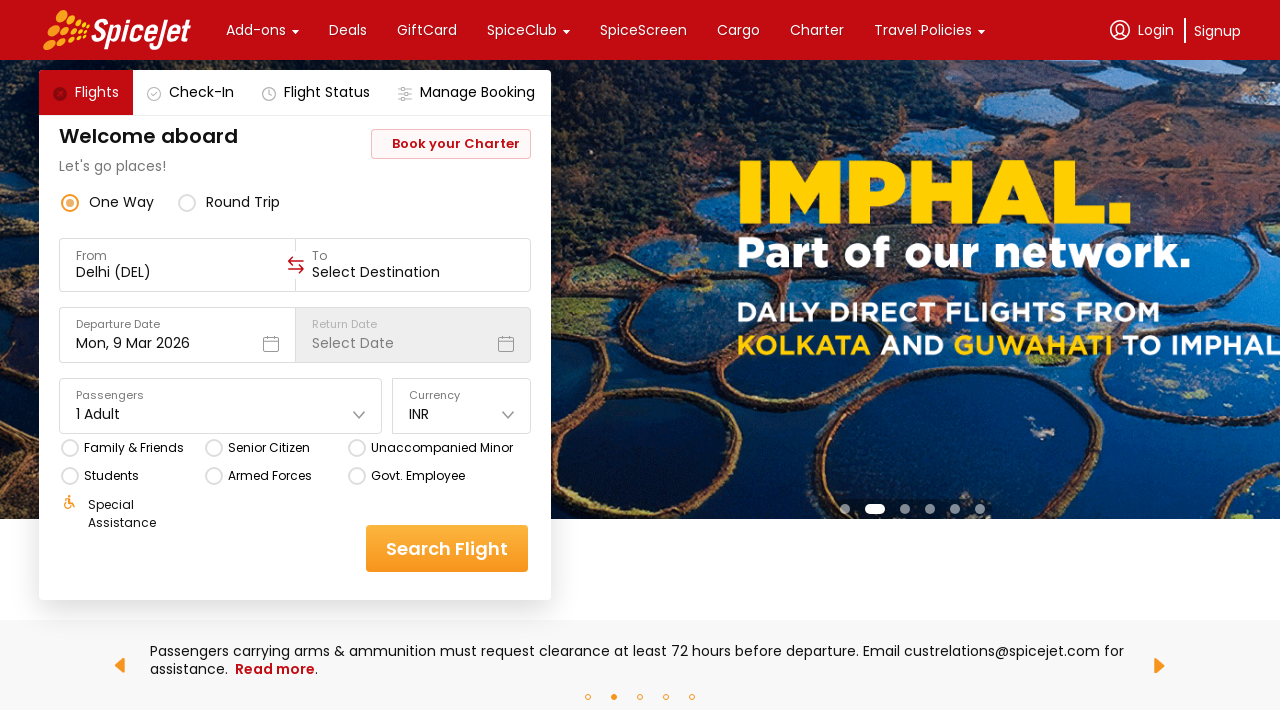

Retrieved page title: SpiceJet - Flight Booking for Domestic and International, Cheap Air Tickets
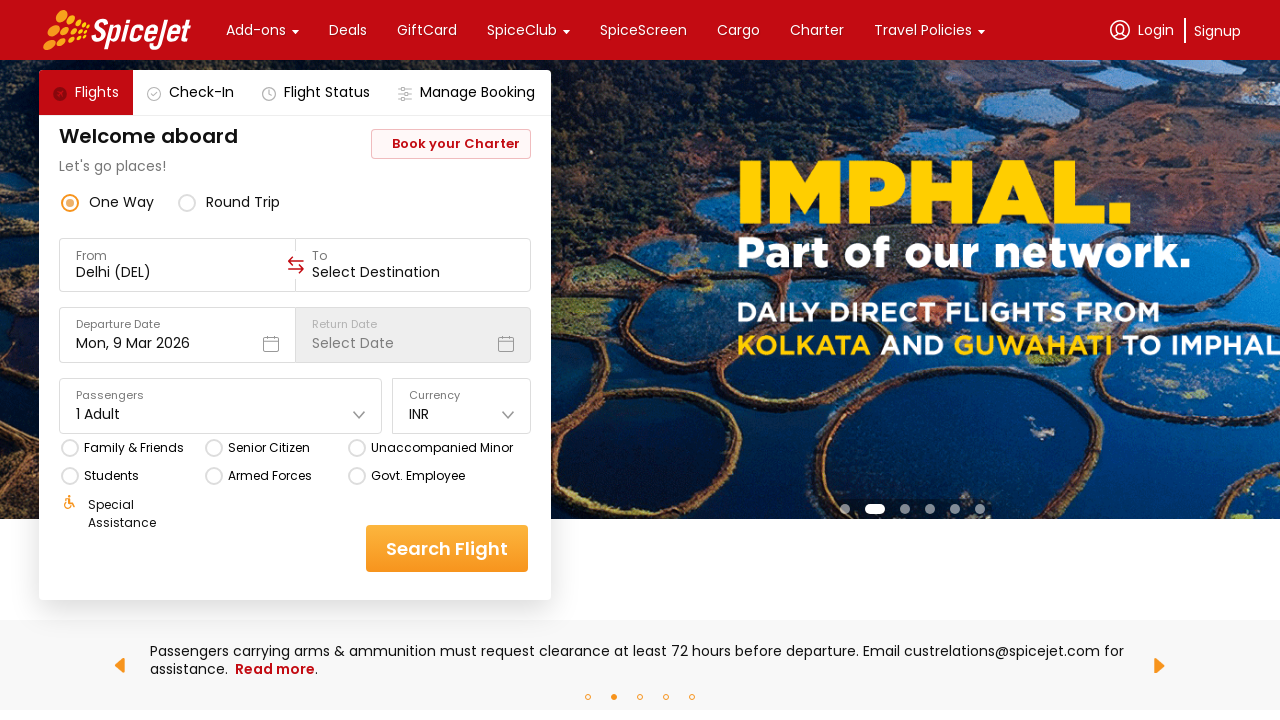

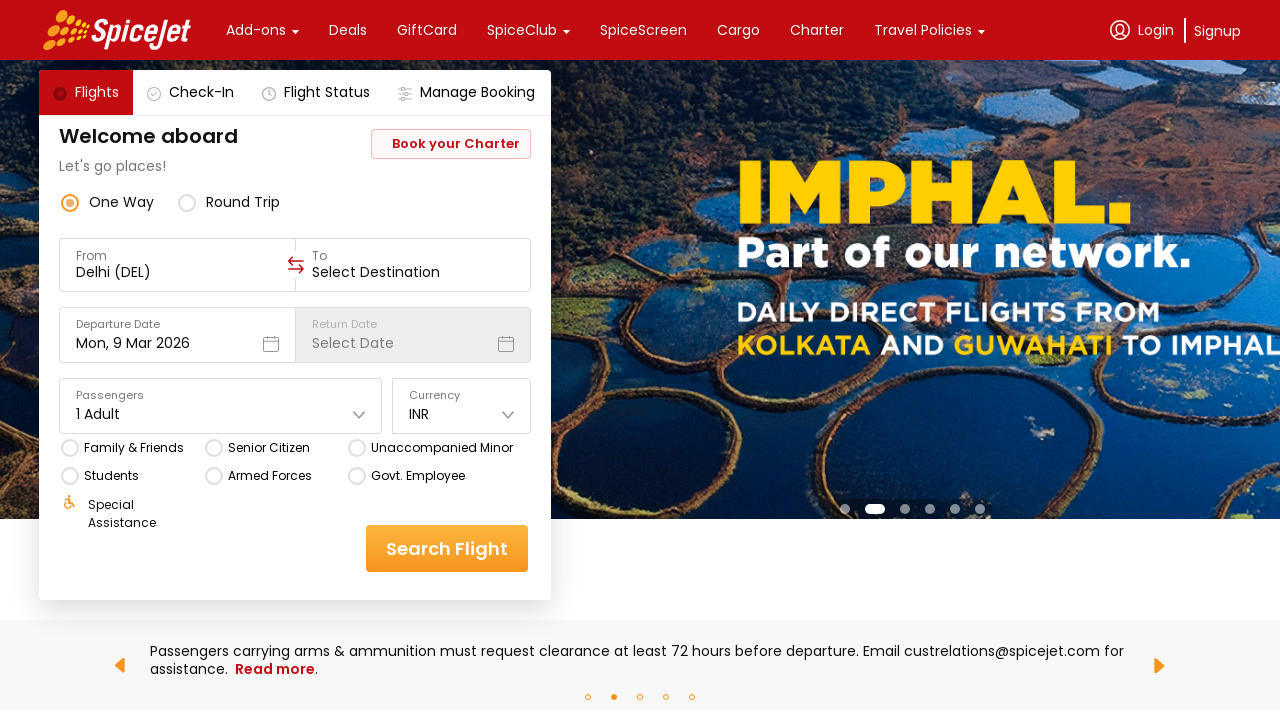